Navigates to Rahul Shetty Academy website, verifies page loads, then navigates to the Selenium practice page and verifies that page loads as well.

Starting URL: https://www.rahulshettyacademy.com

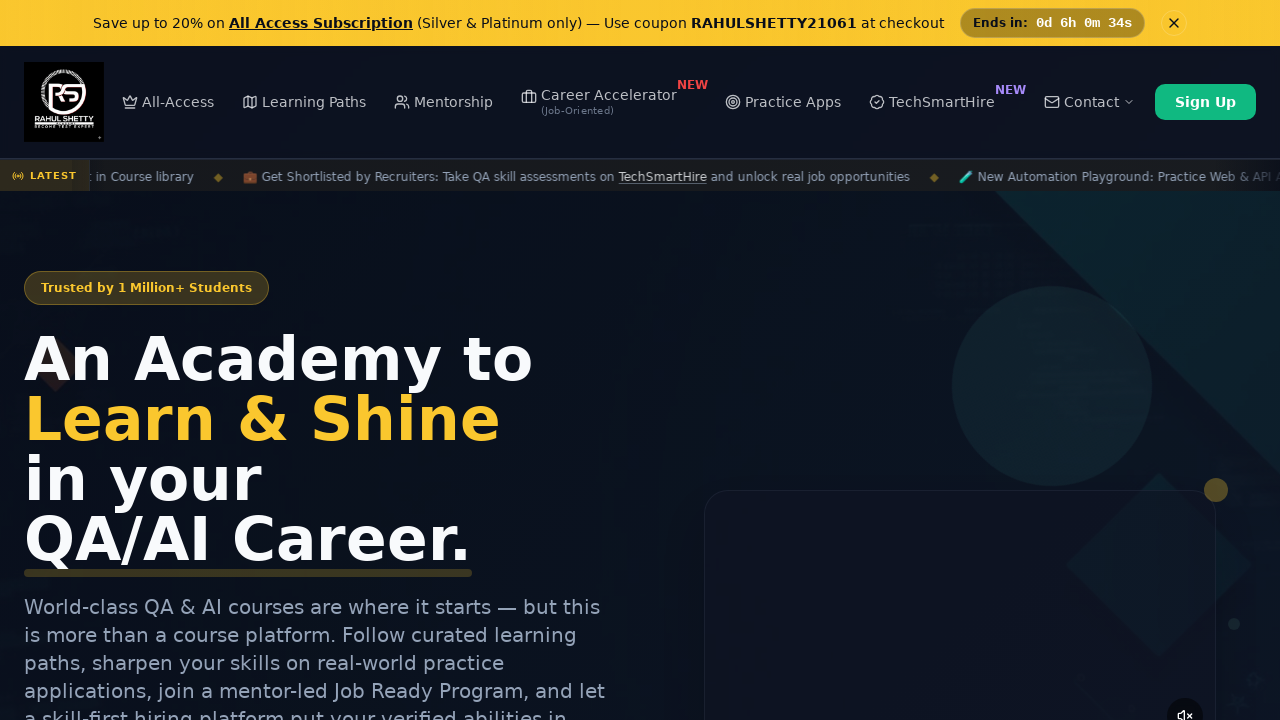

Rahul Shetty Academy home page loaded
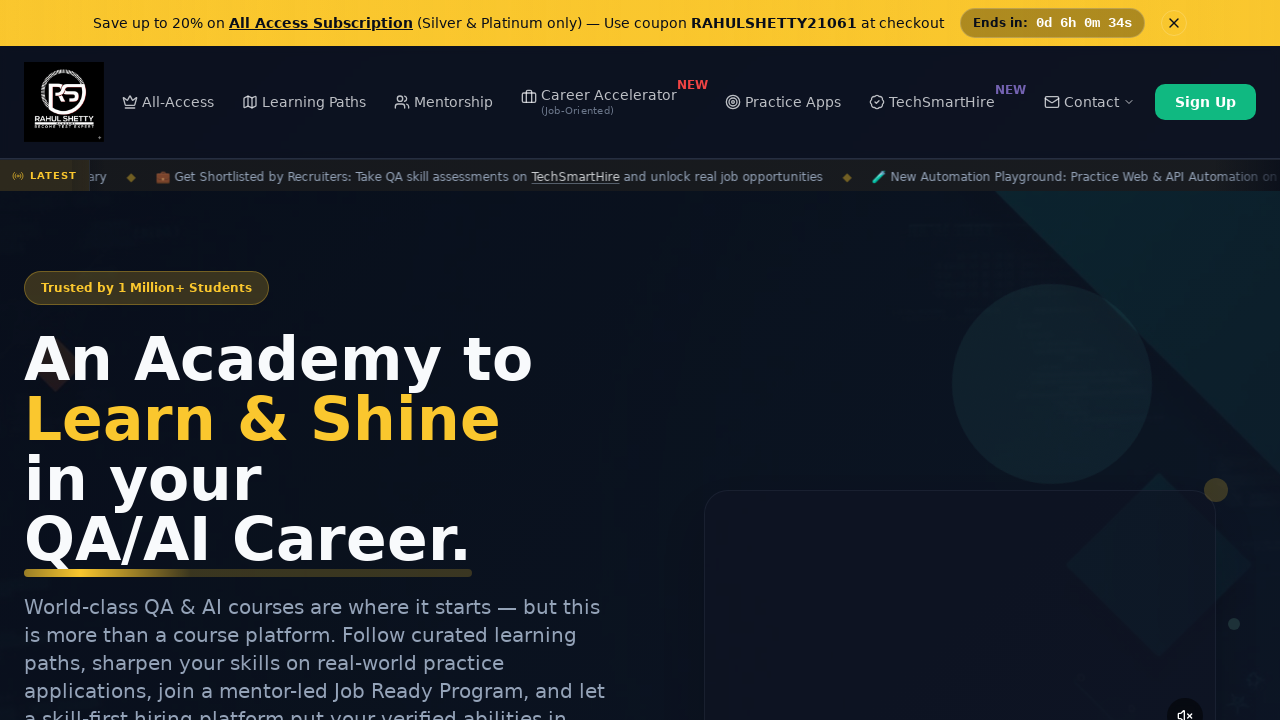

Navigated to Selenium practice page
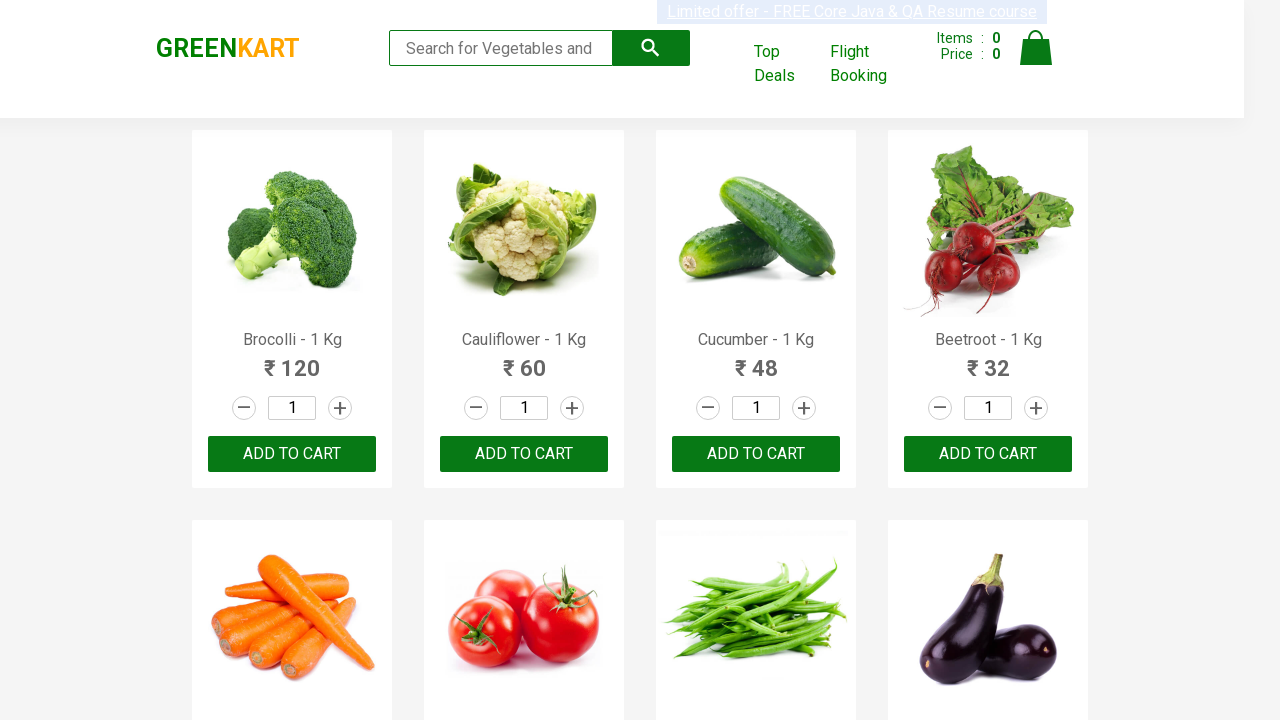

Selenium practice page loaded successfully
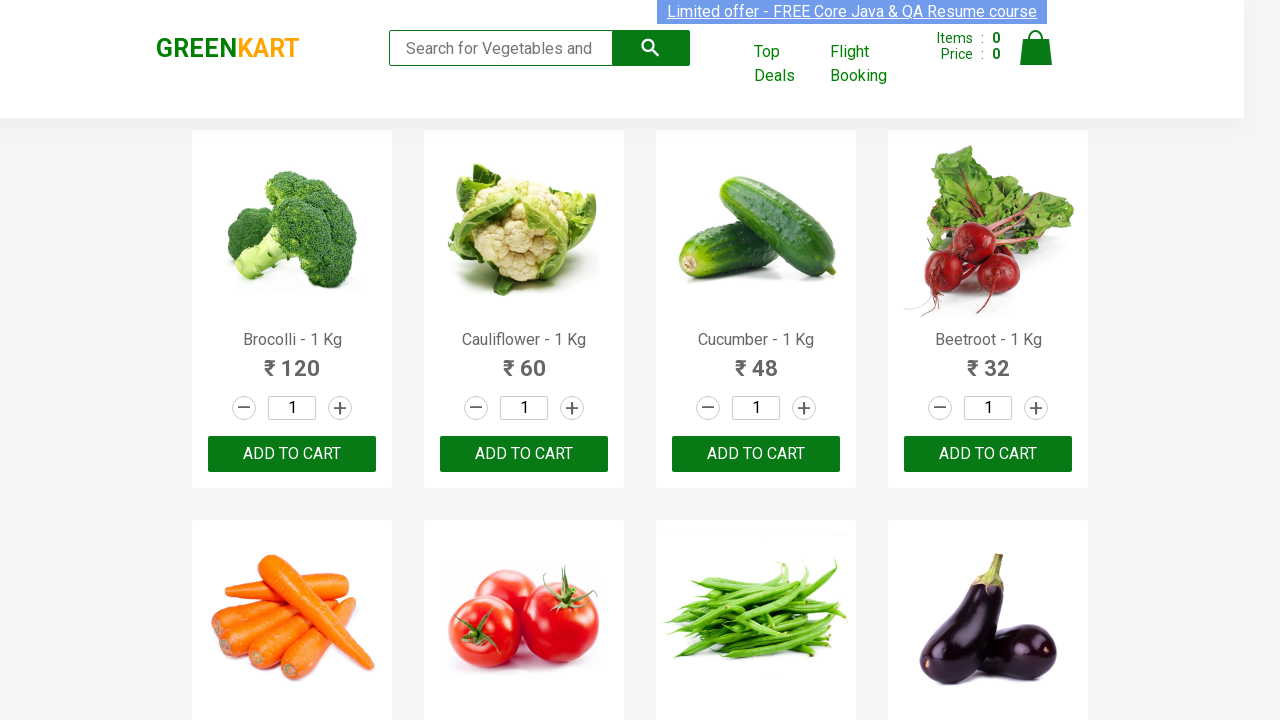

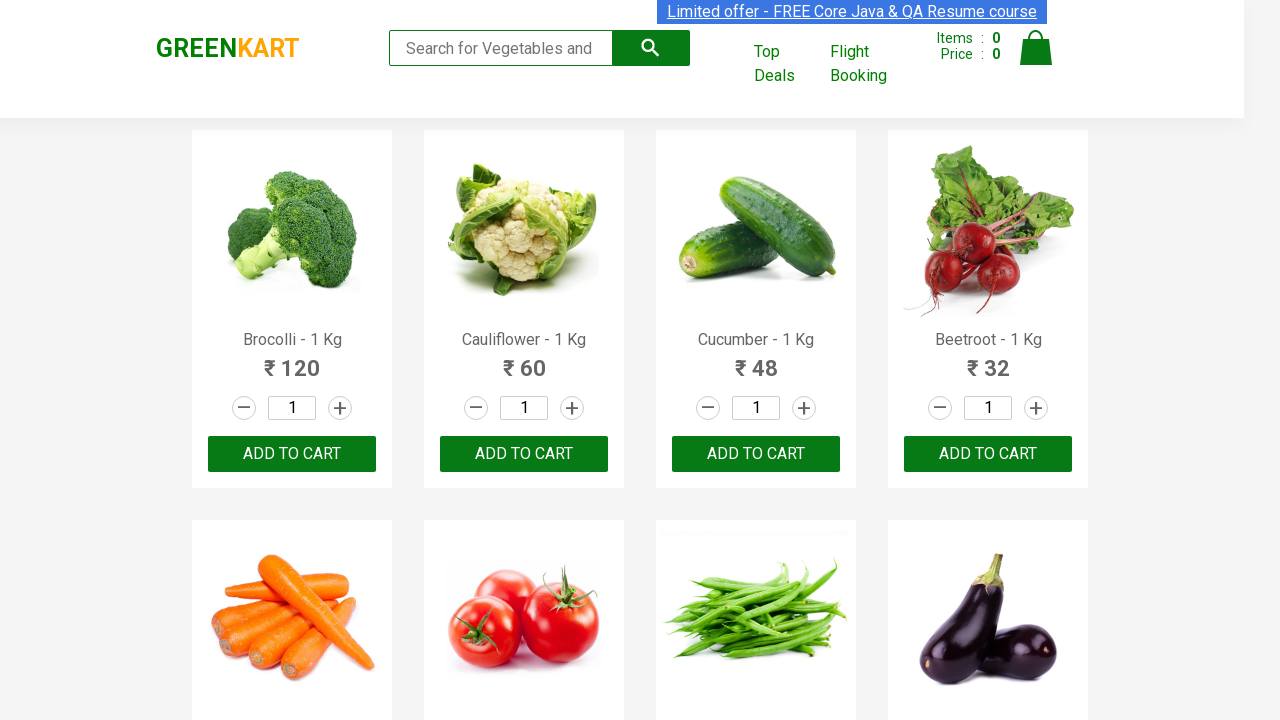